Tests opening multiple footer links in new tabs using keyboard shortcuts and then switching between the opened browser windows/tabs.

Starting URL: https://rahulshettyacademy.com/AutomationPractice/

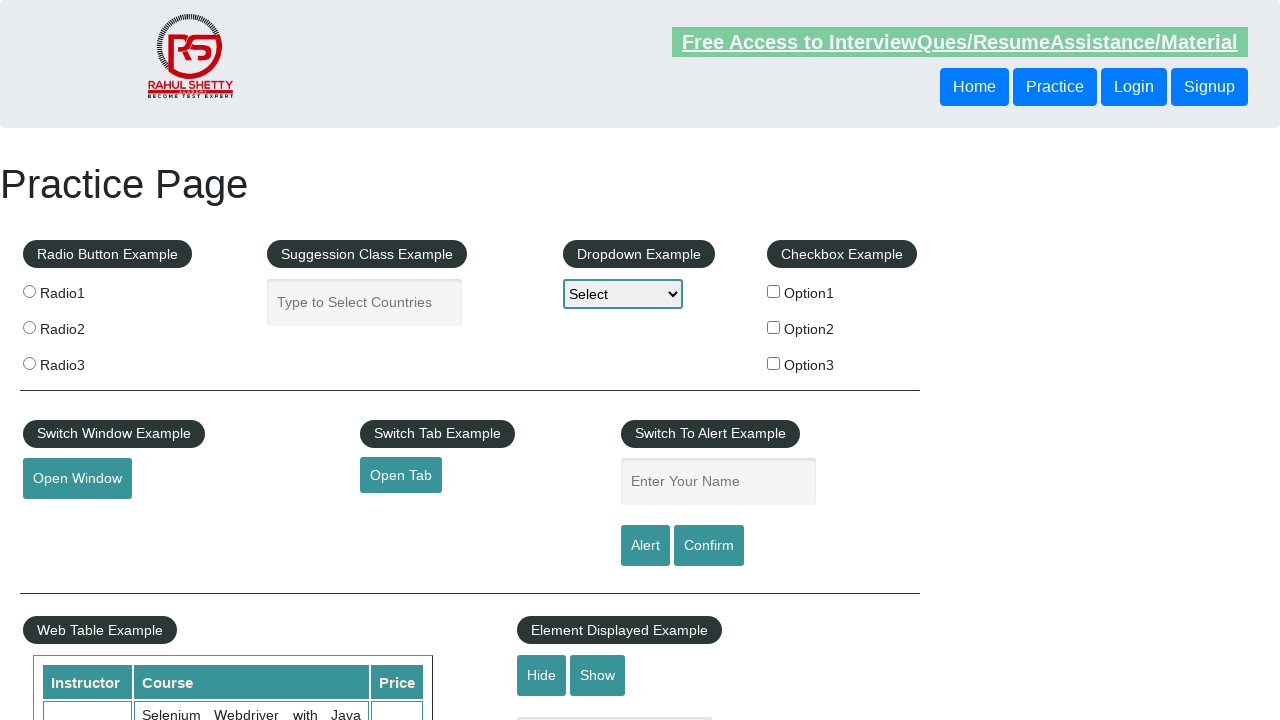

Waited for footer element with id 'gf-BIG' to be visible
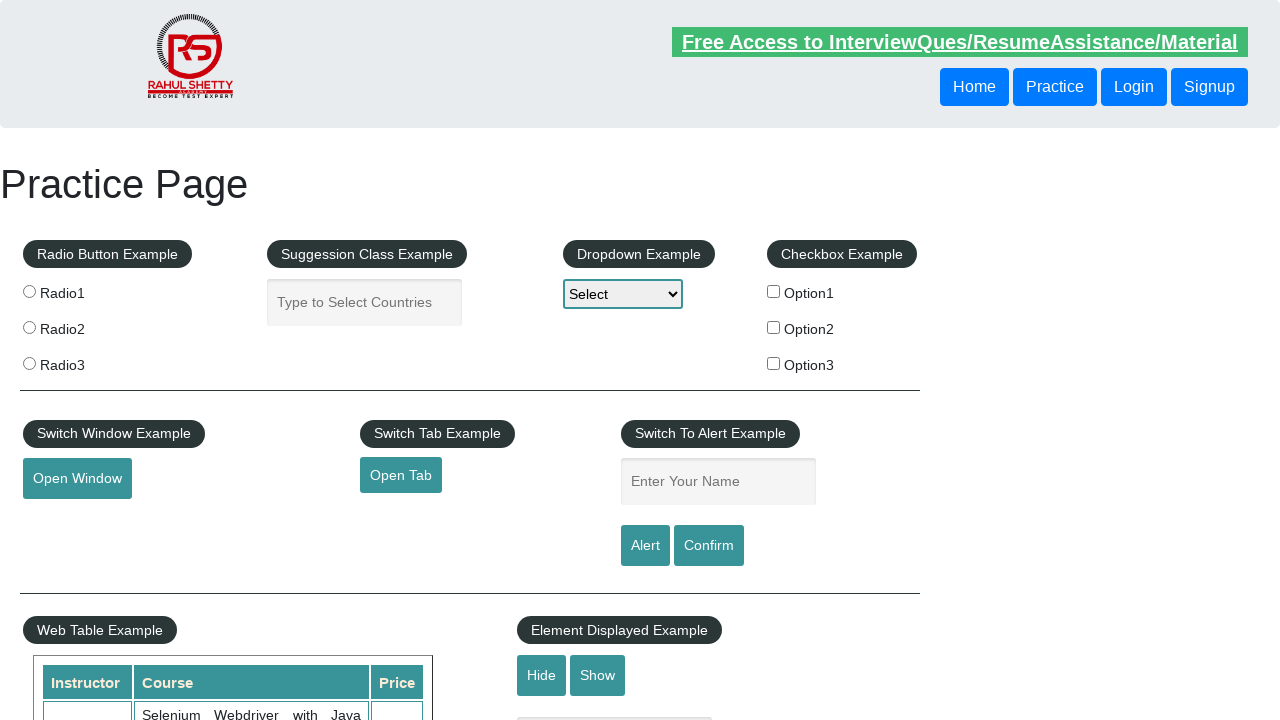

Located footer column 1 element
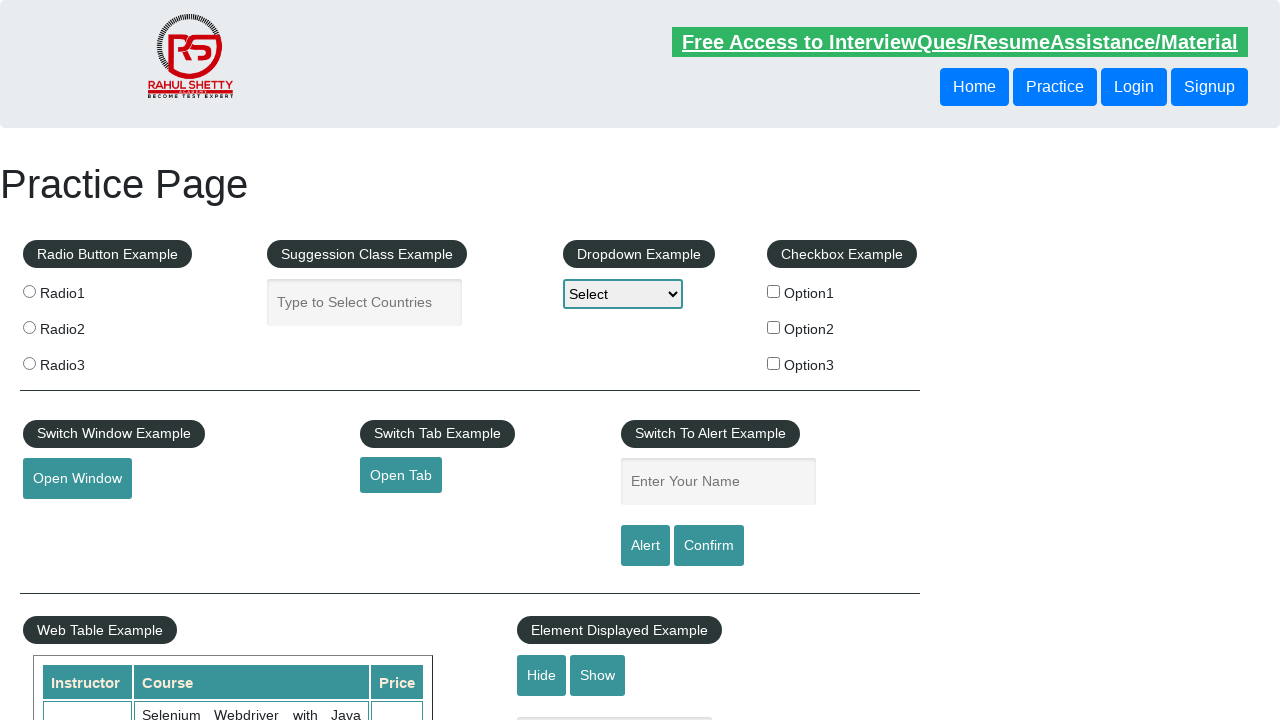

Located all links in footer column 1
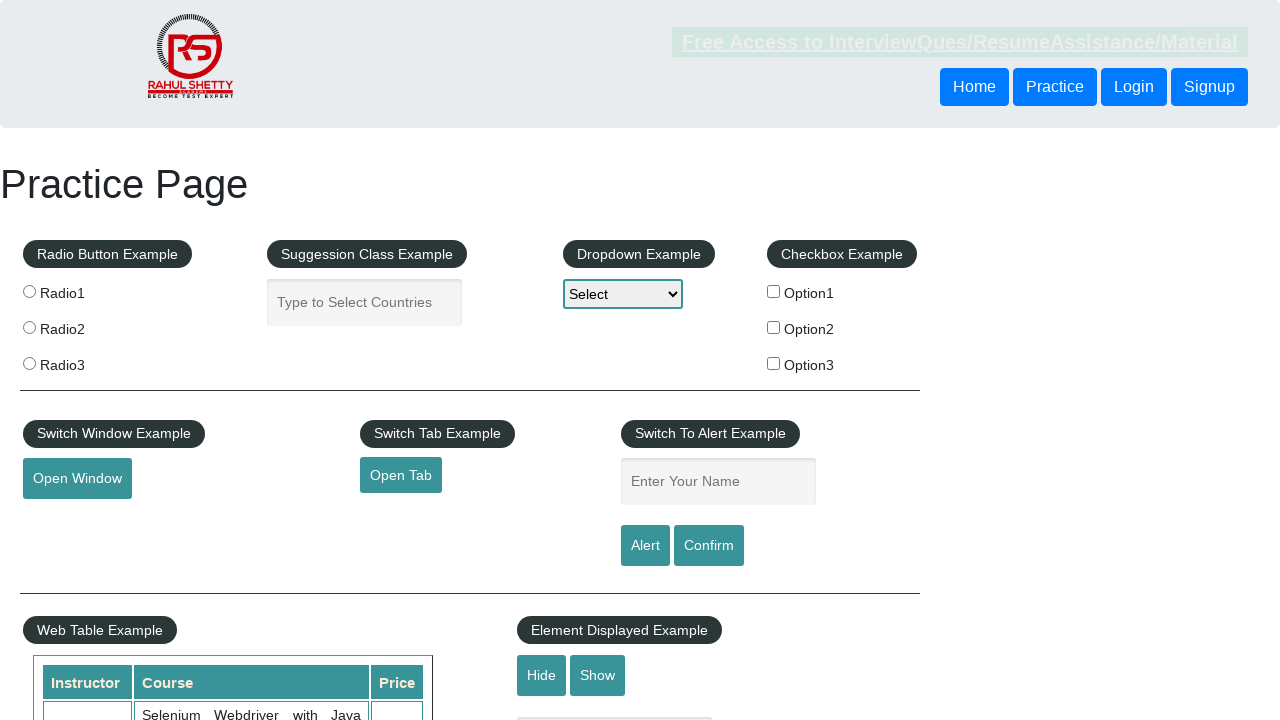

Found 5 links in footer column 1
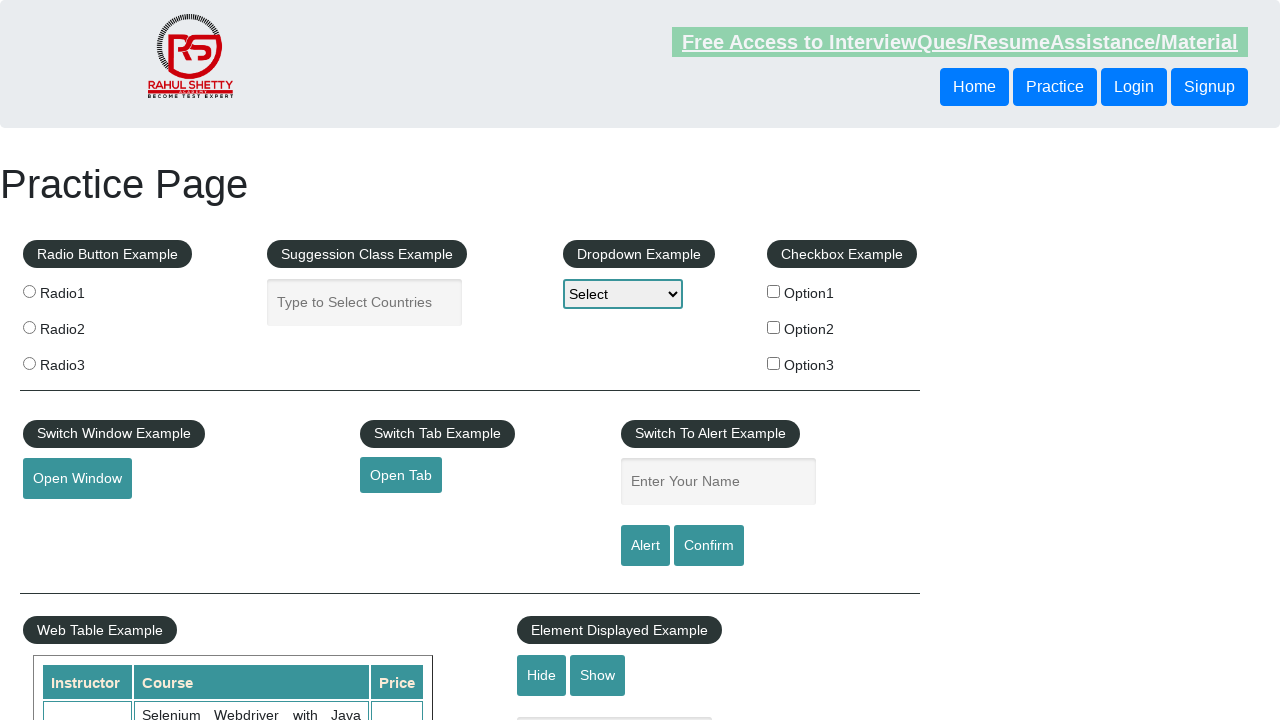

Opened footer link 1 in a new tab using Ctrl+Click at (68, 520) on xpath=//div[@id='gf-BIG']//td[1] >> a >> nth=1
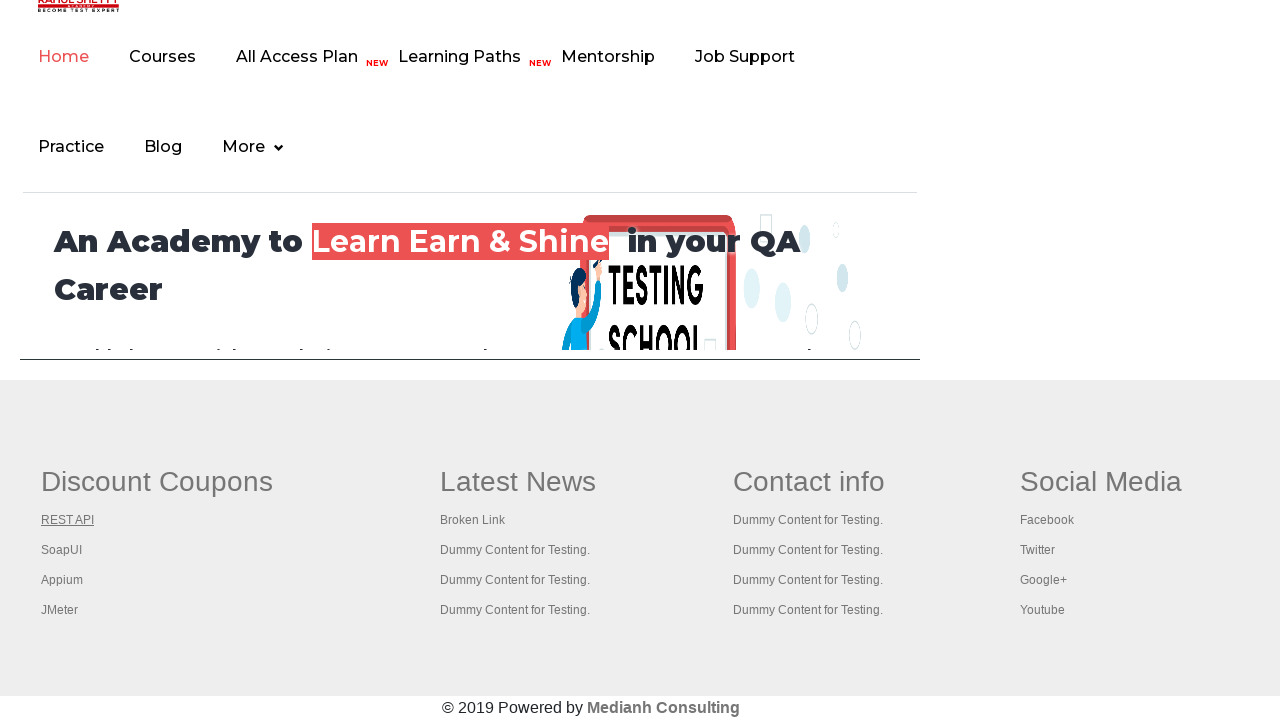

Opened footer link 2 in a new tab using Ctrl+Click at (62, 550) on xpath=//div[@id='gf-BIG']//td[1] >> a >> nth=2
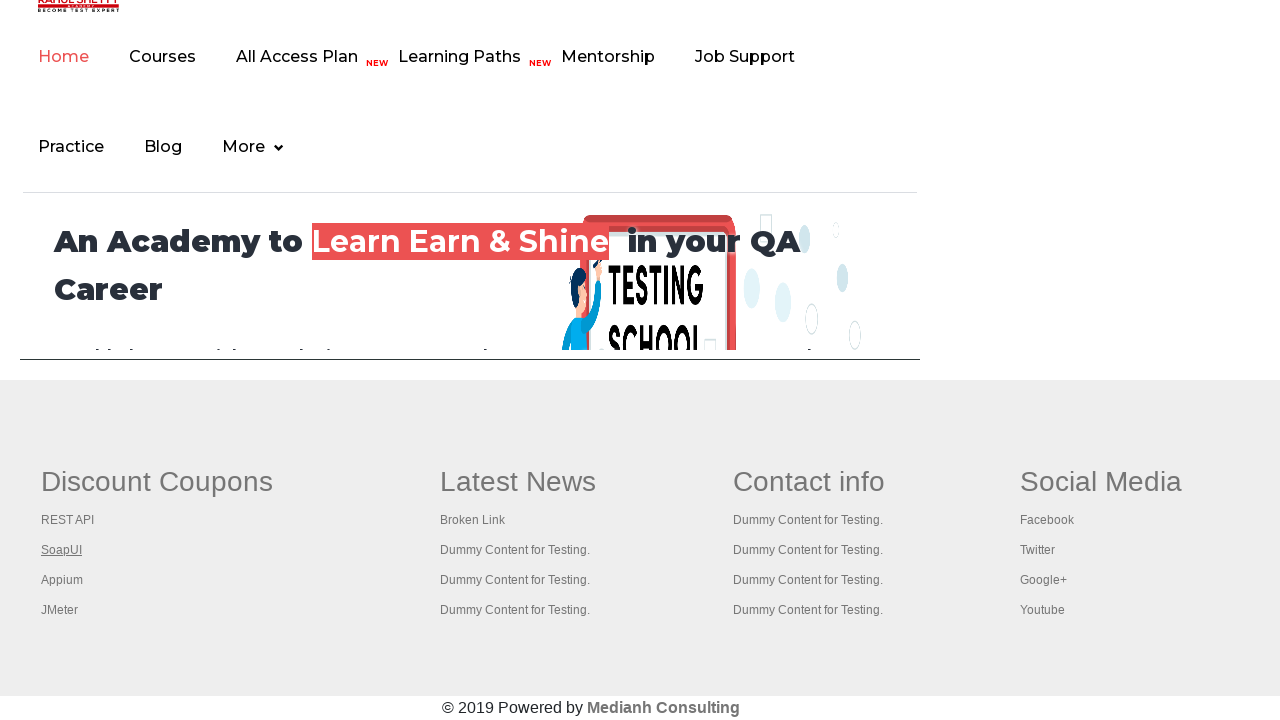

Opened footer link 3 in a new tab using Ctrl+Click at (62, 580) on xpath=//div[@id='gf-BIG']//td[1] >> a >> nth=3
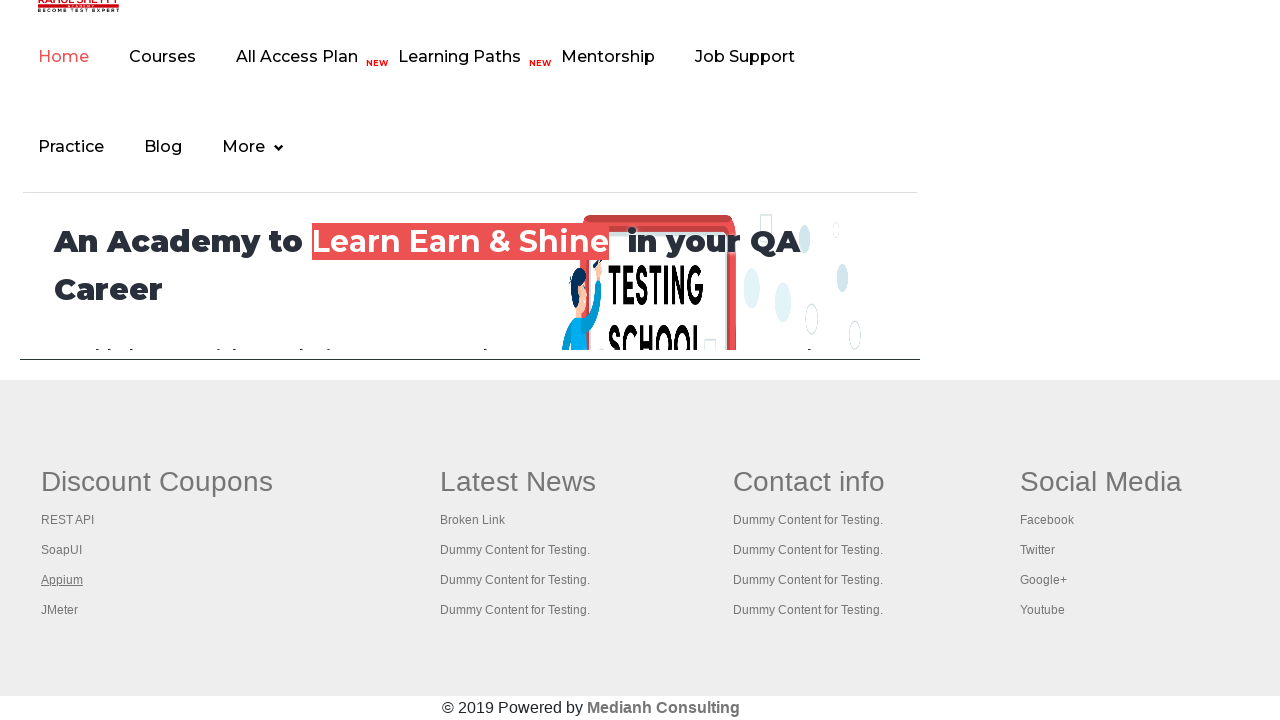

Opened footer link 4 in a new tab using Ctrl+Click at (60, 610) on xpath=//div[@id='gf-BIG']//td[1] >> a >> nth=4
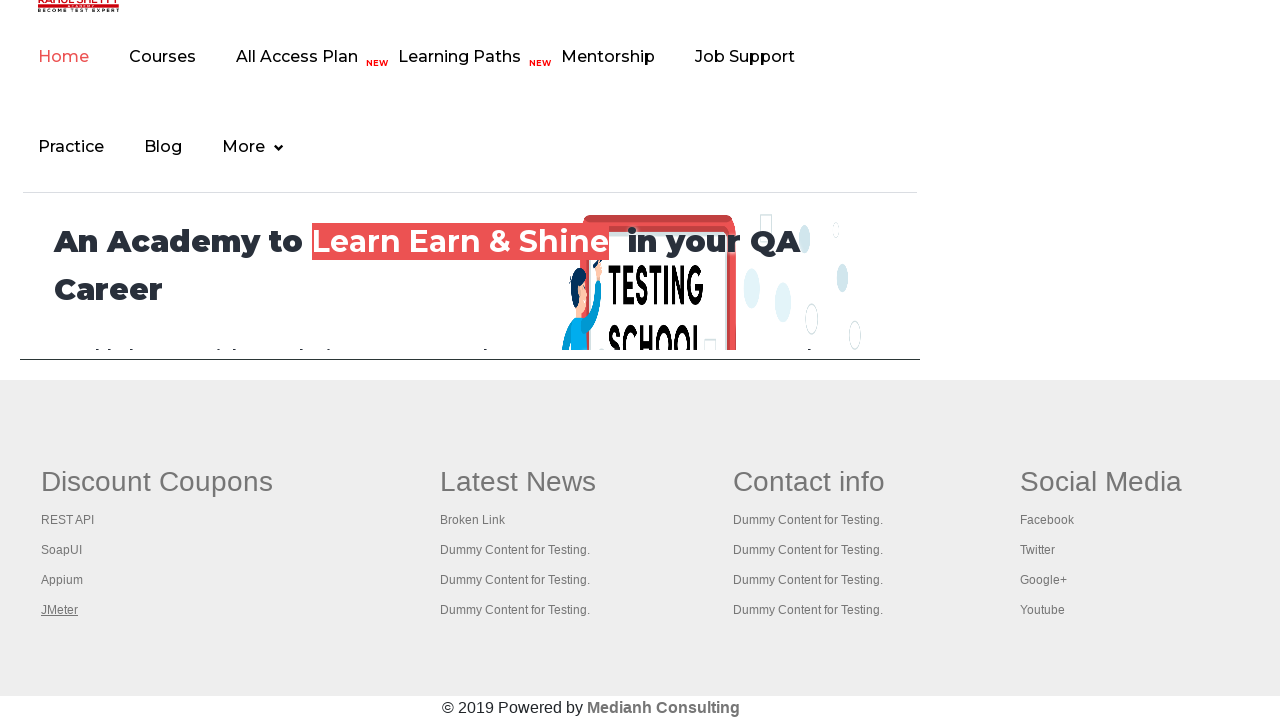

Retrieved all open pages/tabs - total count: 5
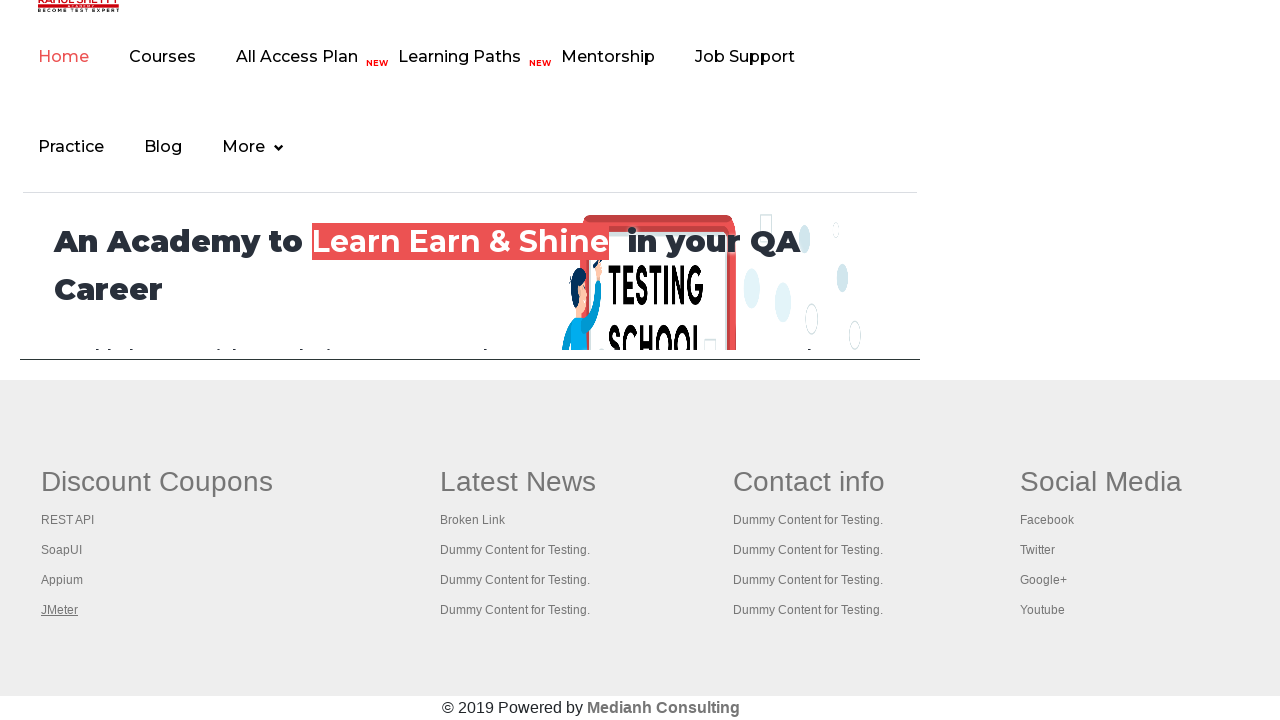

Switched to tab 1 and brought it to front
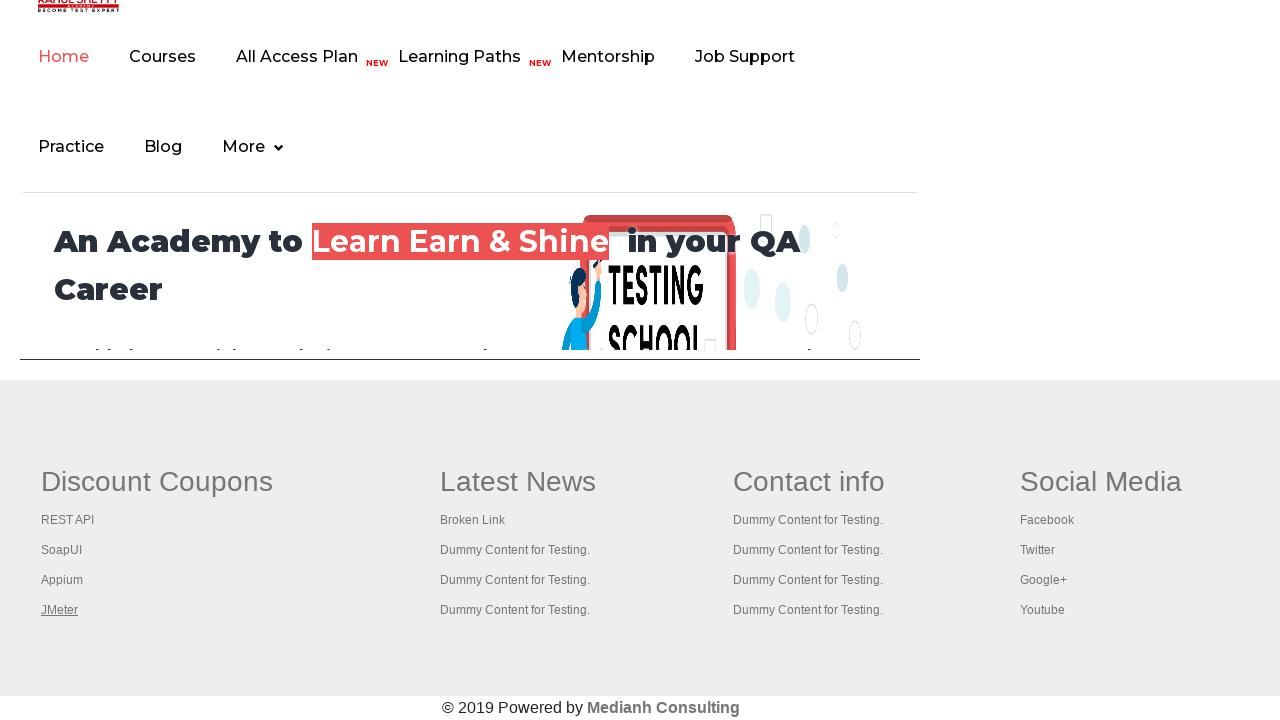

Tab 1 reached 'domcontentloaded' state
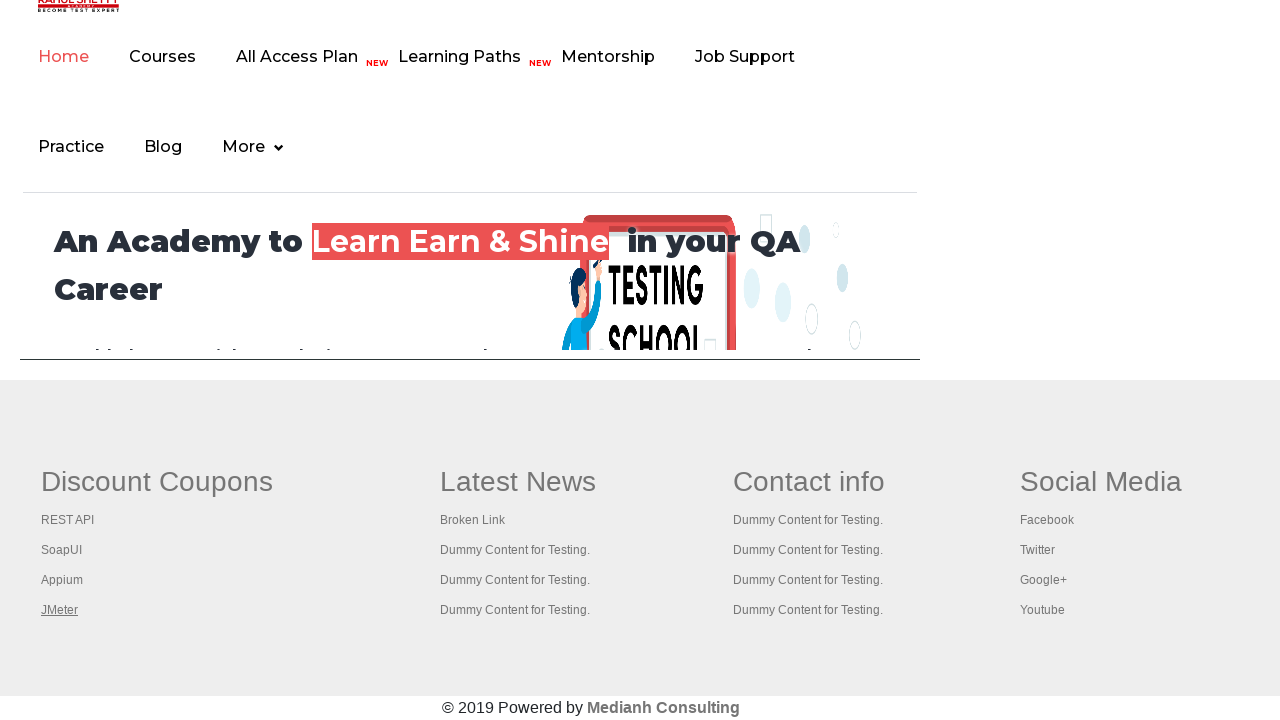

Switched to tab 2 and brought it to front
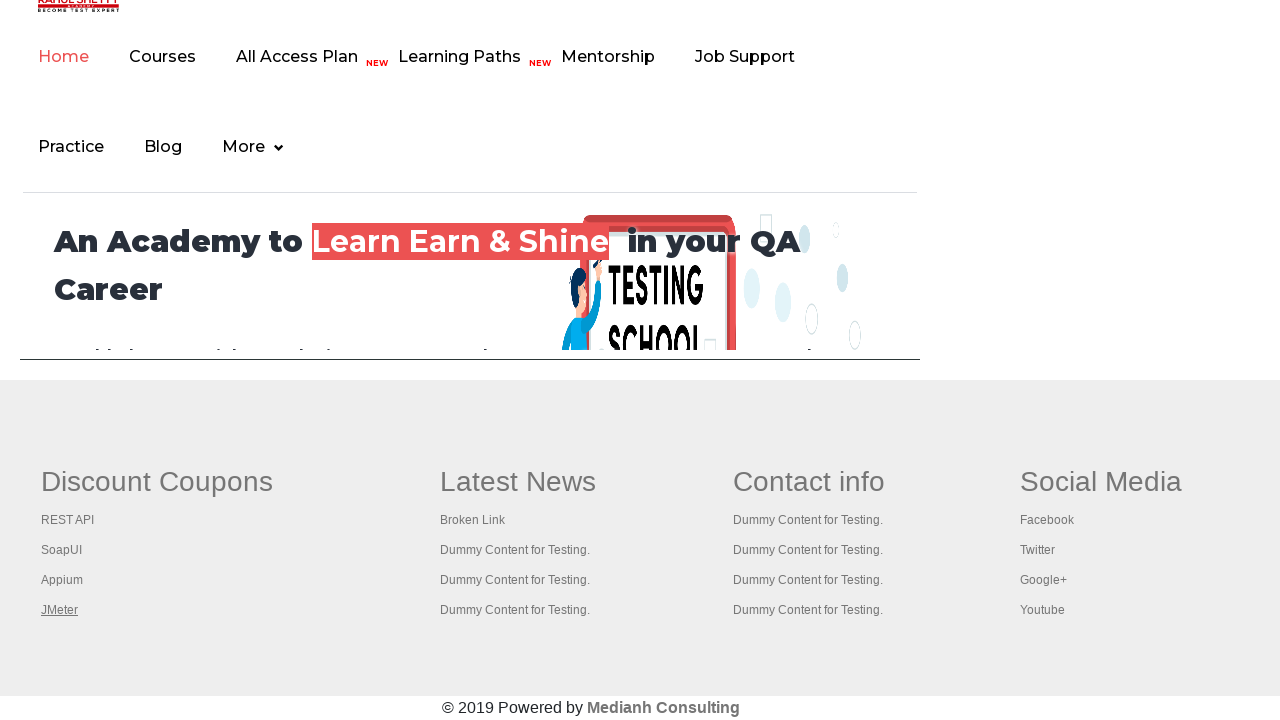

Tab 2 reached 'domcontentloaded' state
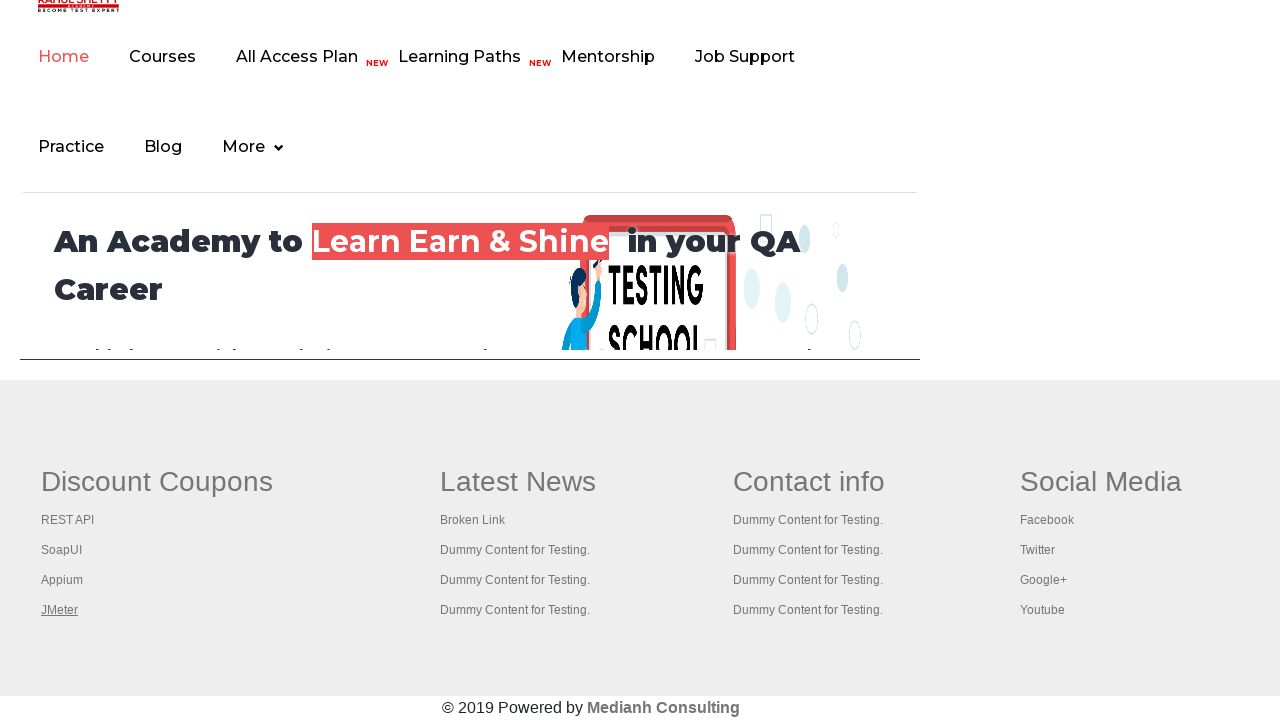

Switched to tab 3 and brought it to front
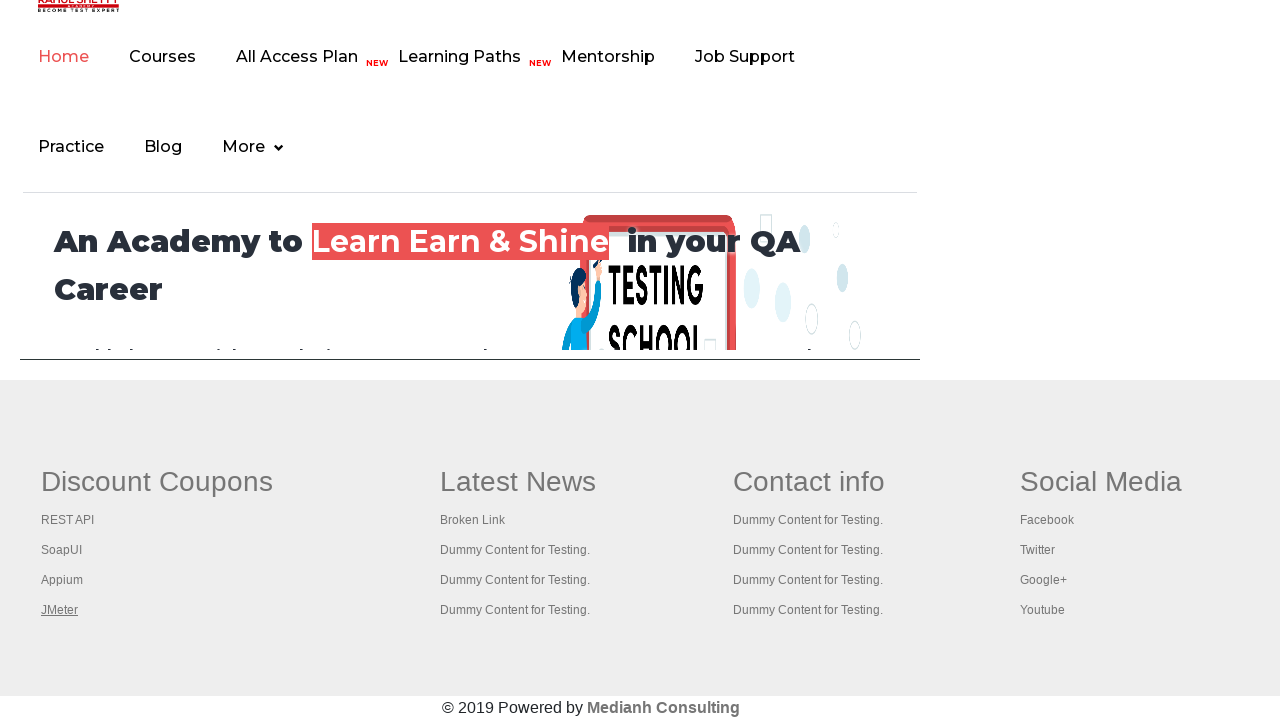

Tab 3 reached 'domcontentloaded' state
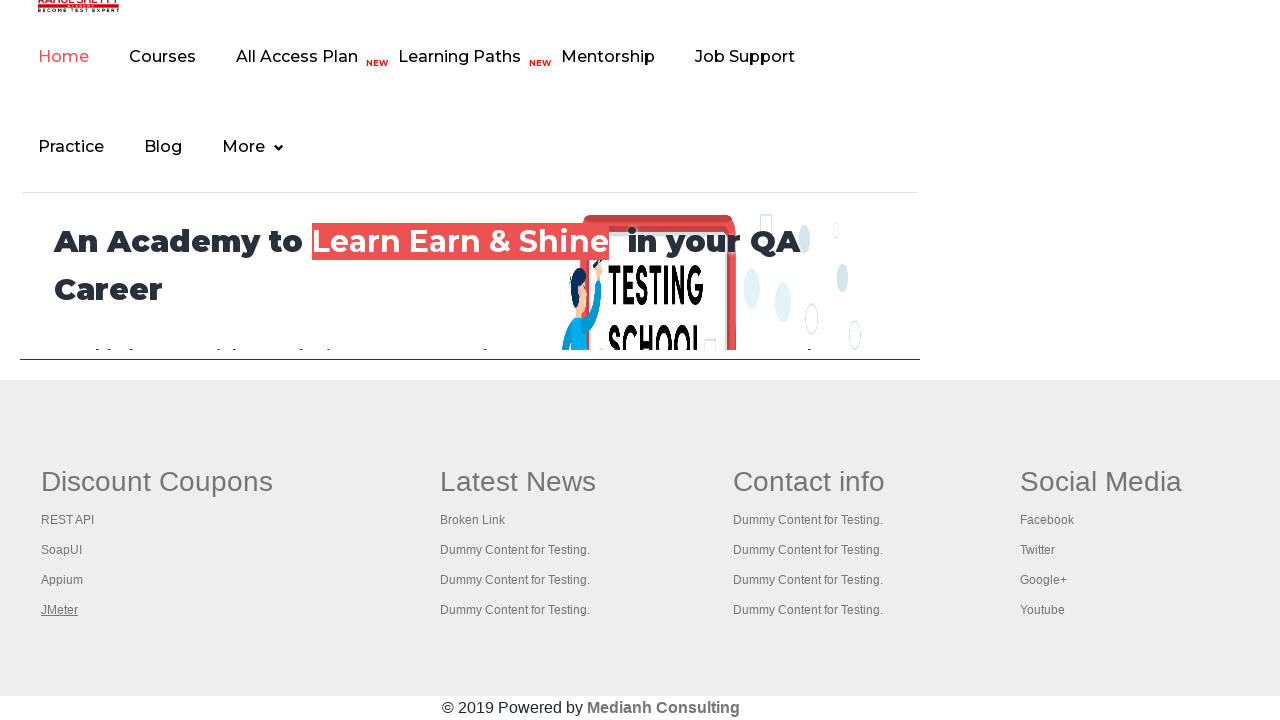

Switched to tab 4 and brought it to front
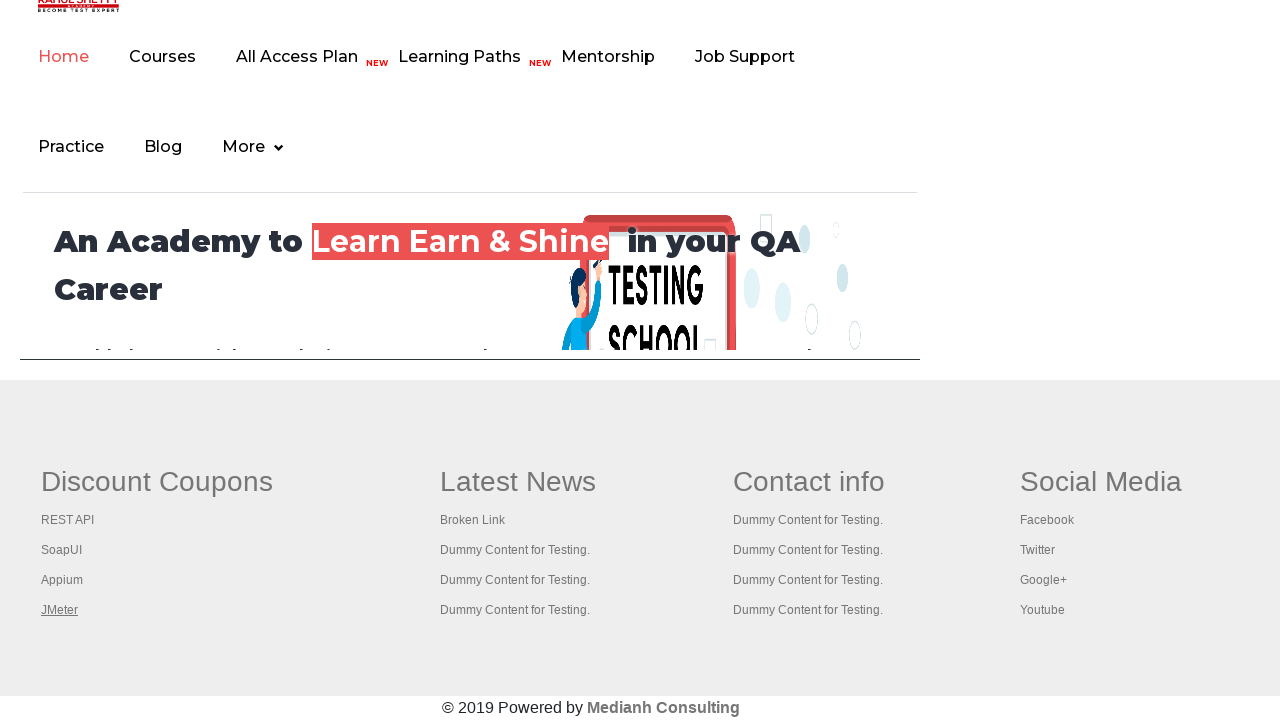

Tab 4 reached 'domcontentloaded' state
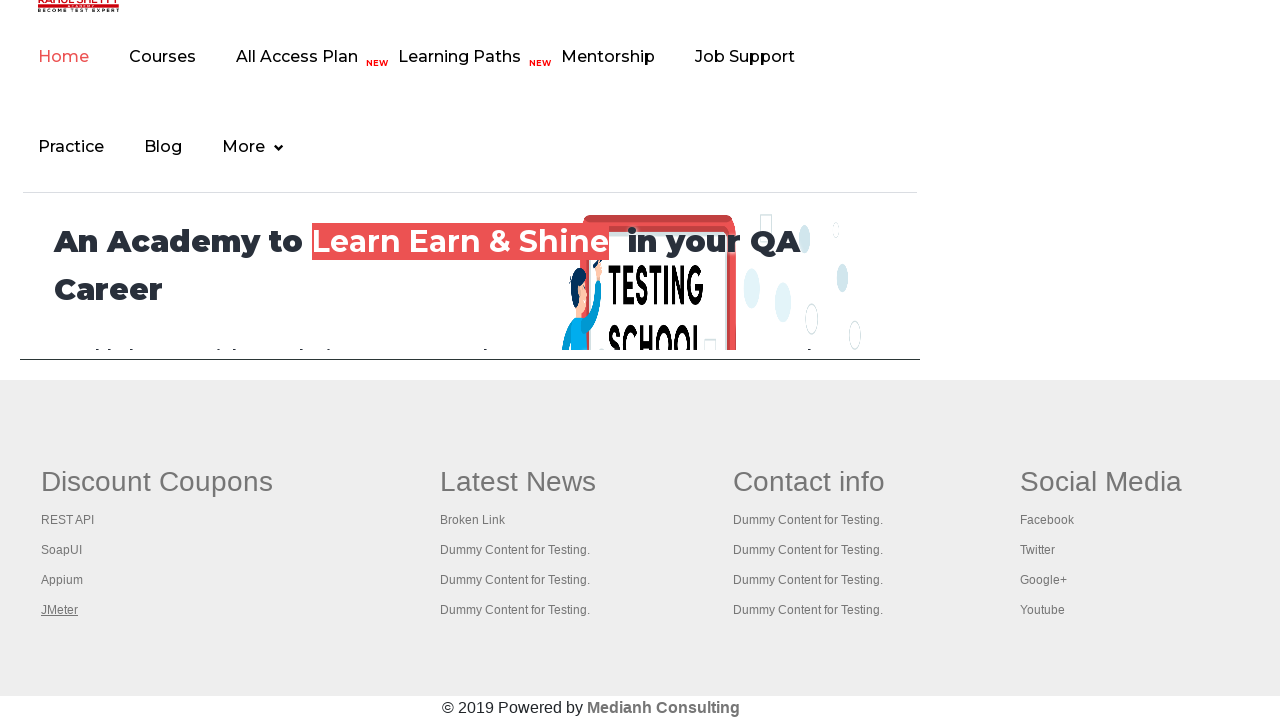

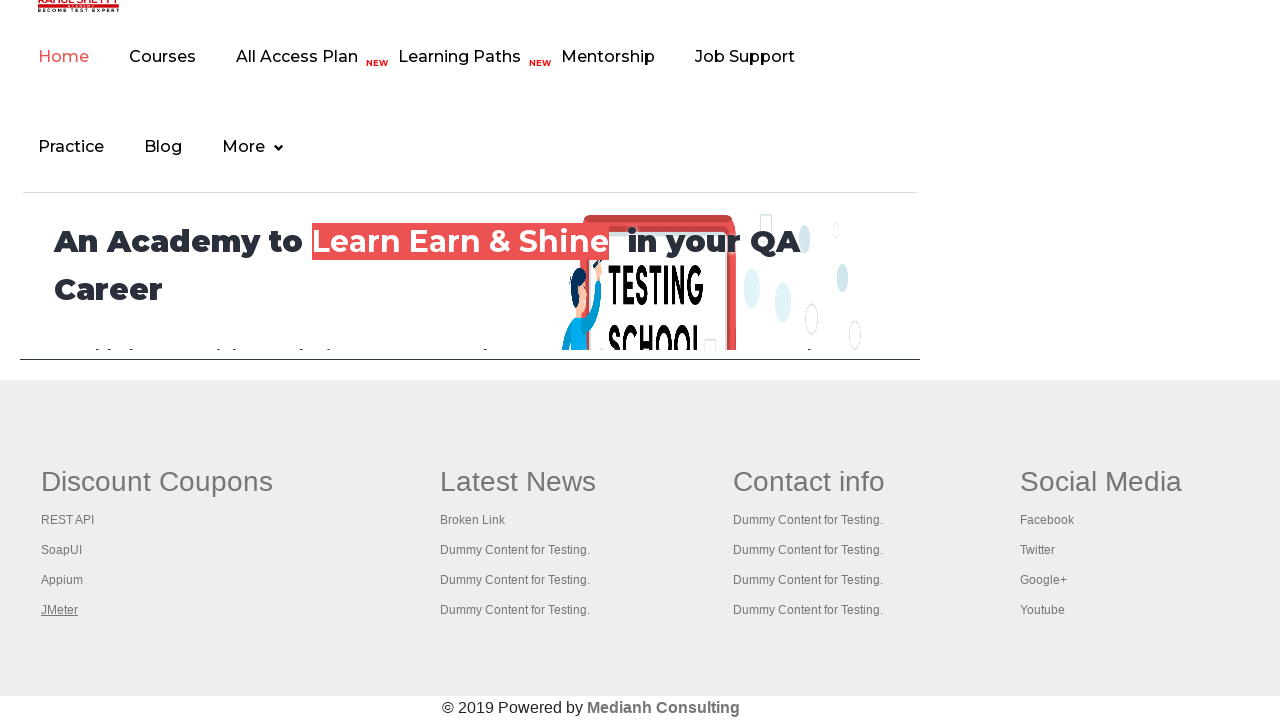